Navigates to the OPPO India website homepage and verifies the page loads successfully

Starting URL: https://www.oppo.com/in/

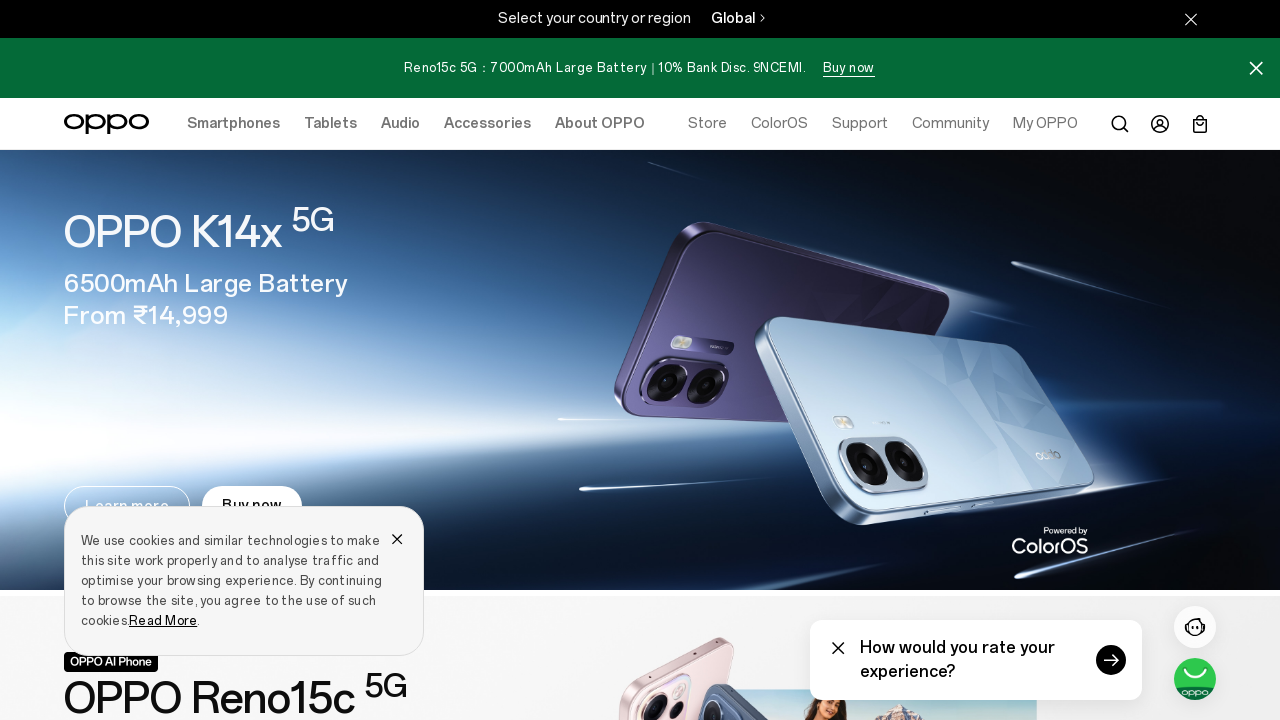

Waited for page DOM content to load
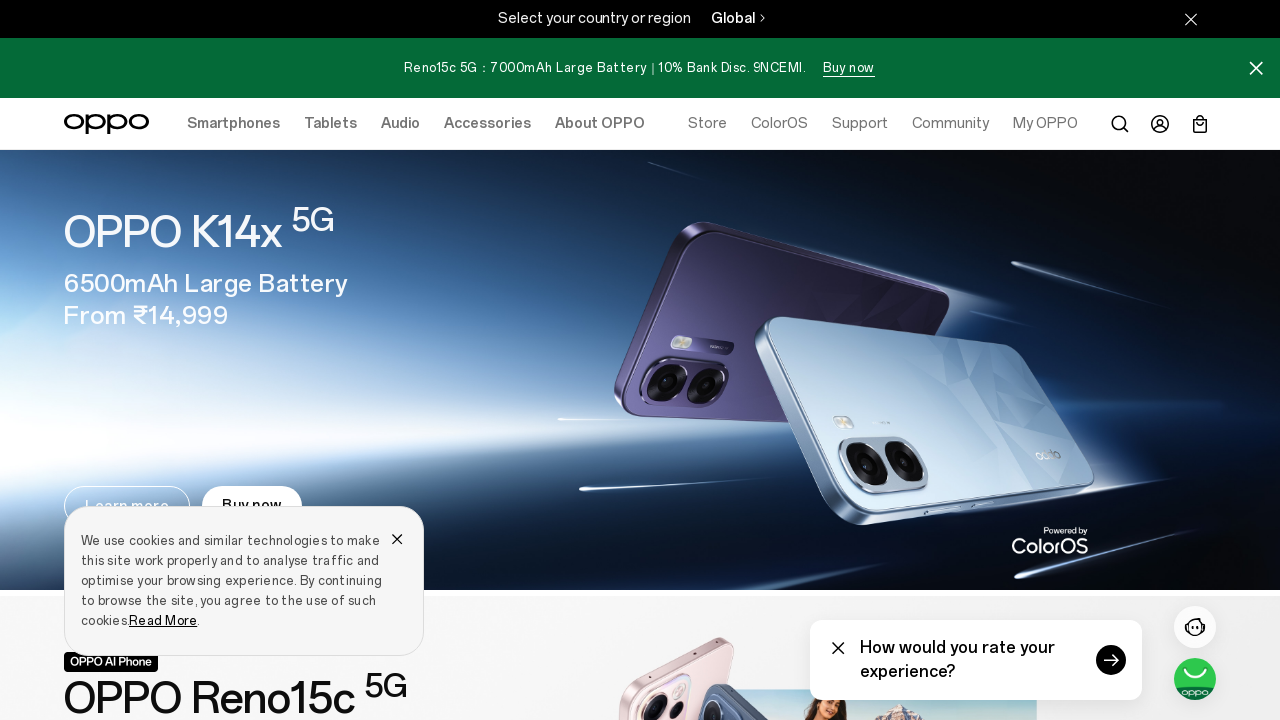

Verified body element is present on OPPO India homepage
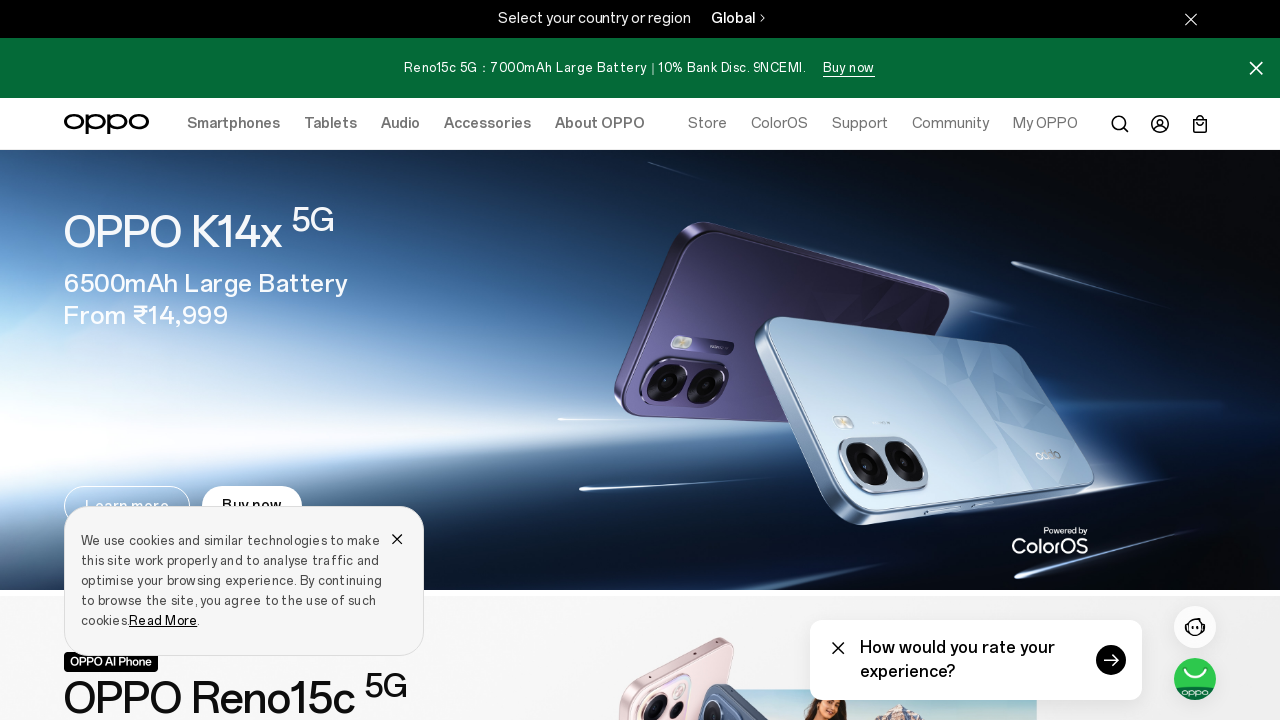

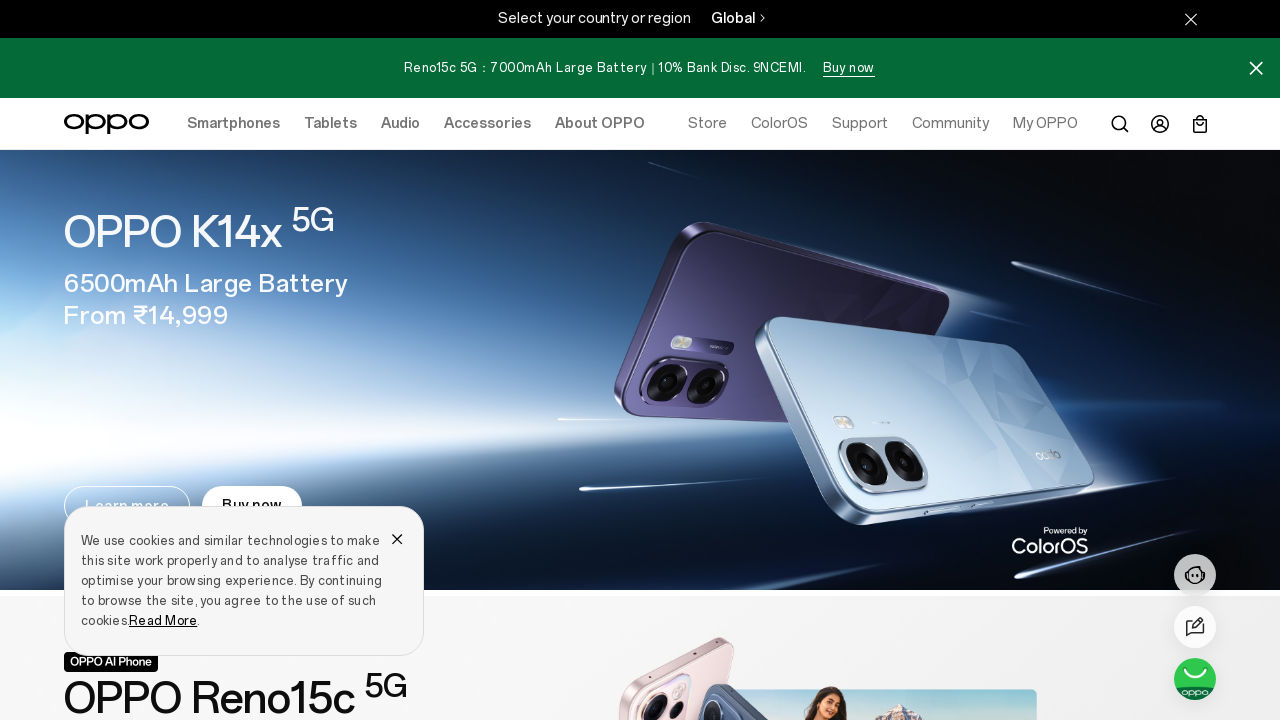